Tests right-click (context menu) functionality by performing a context click on a button element to trigger a custom context menu

Starting URL: https://swisnl.github.io/jQuery-contextMenu/demo.html

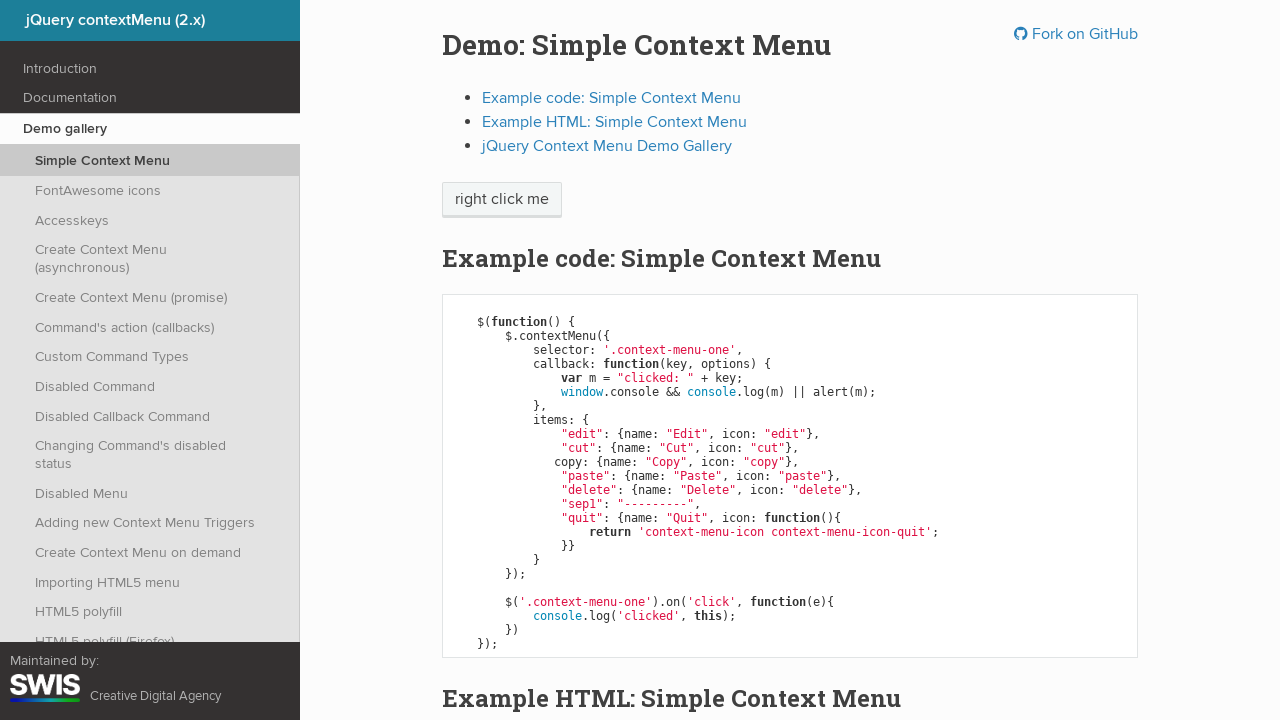

Right-clicked on the context menu button to trigger custom context menu at (502, 200) on span.context-menu-one.btn.btn-neutral
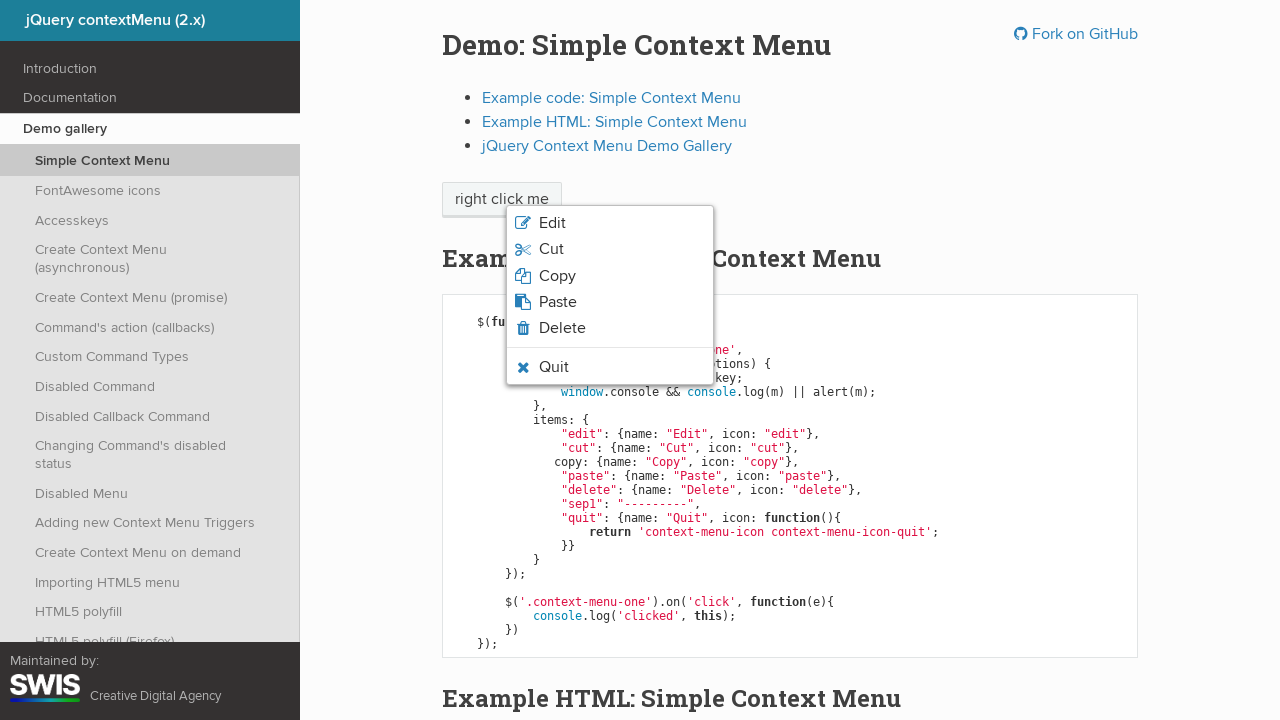

Context menu appeared on screen
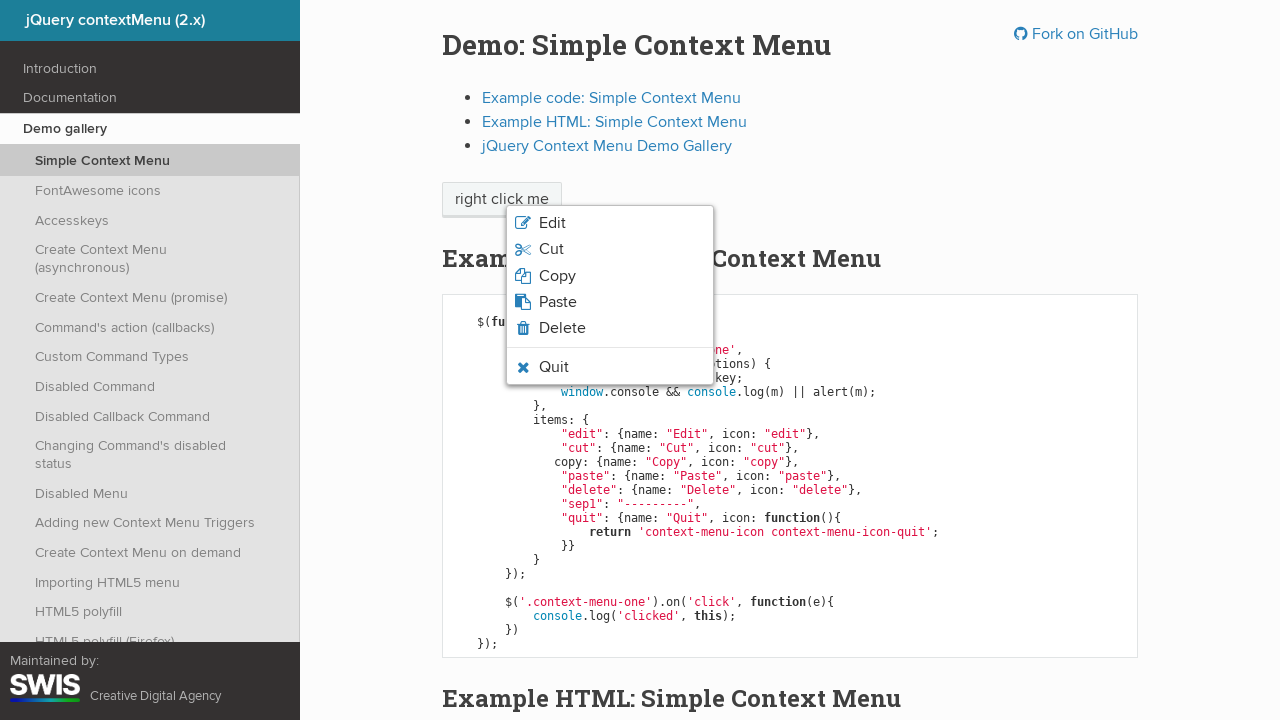

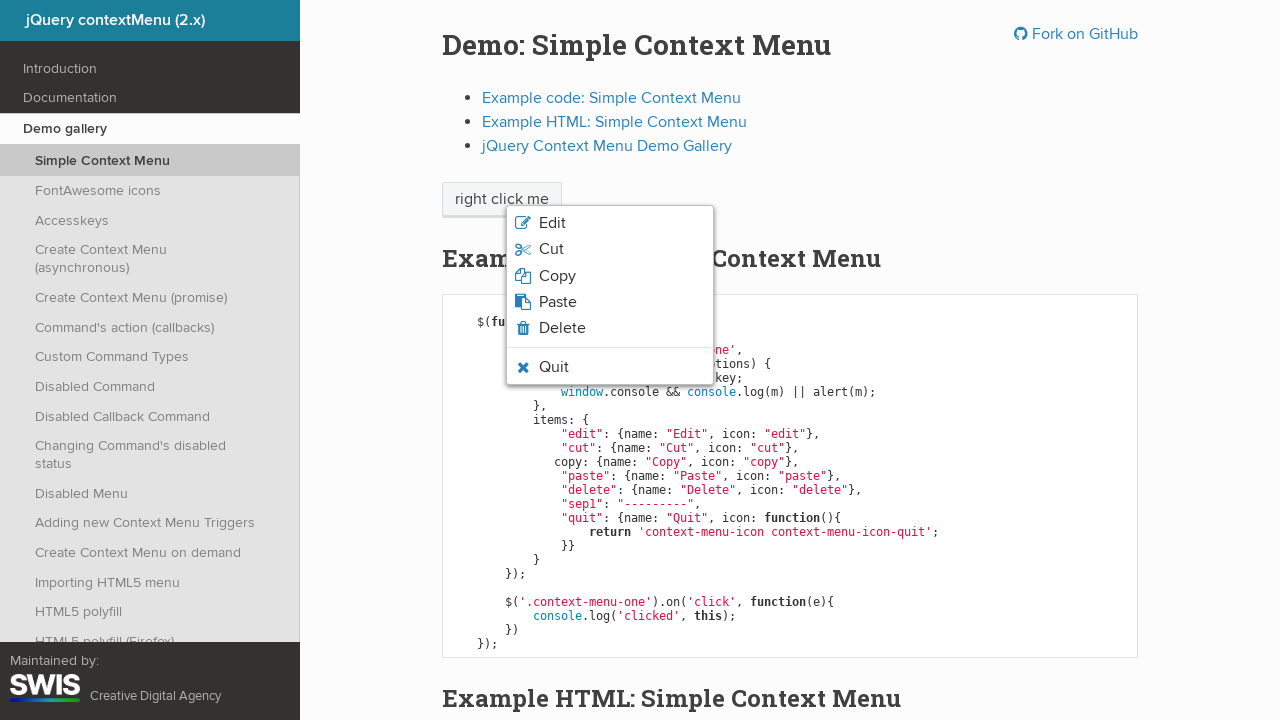